Tests passenger dropdown functionality by opening the passenger selector, incrementing the adult count 4 times using a loop, and then closing the dropdown

Starting URL: https://rahulshettyacademy.com/dropdownsPractise/

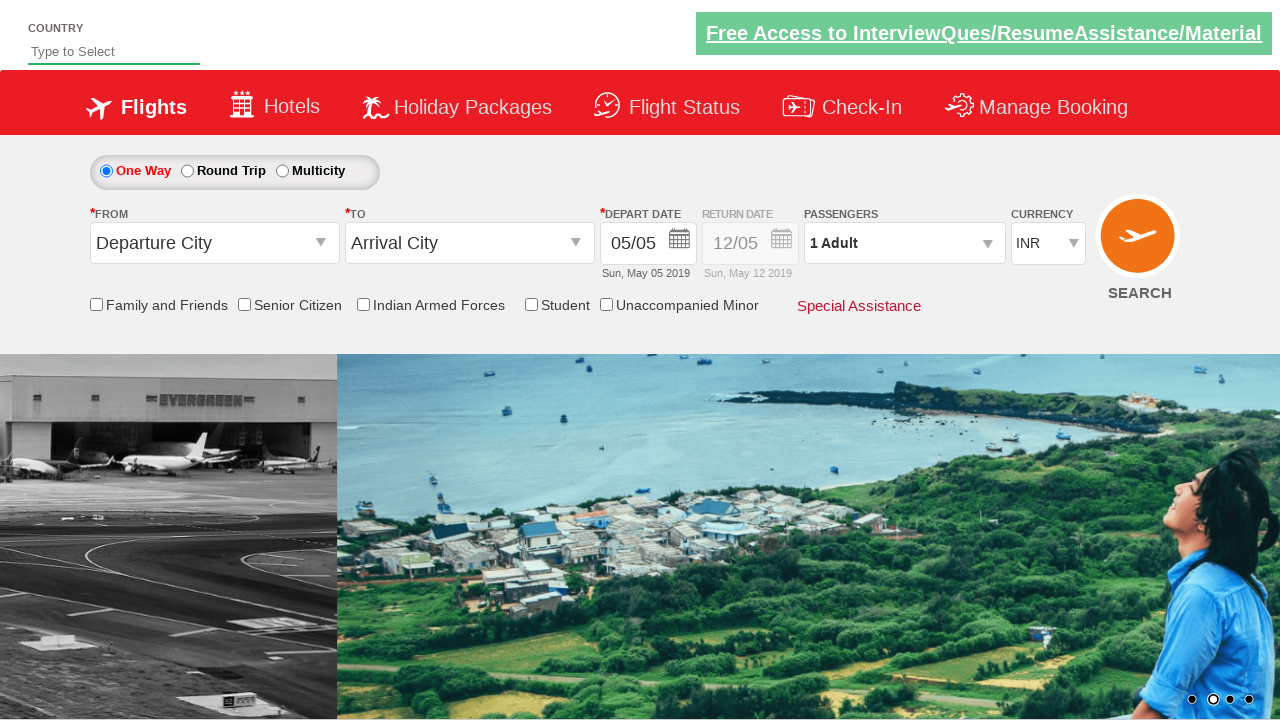

Clicked passenger info dropdown to open it at (904, 243) on #divpaxinfo
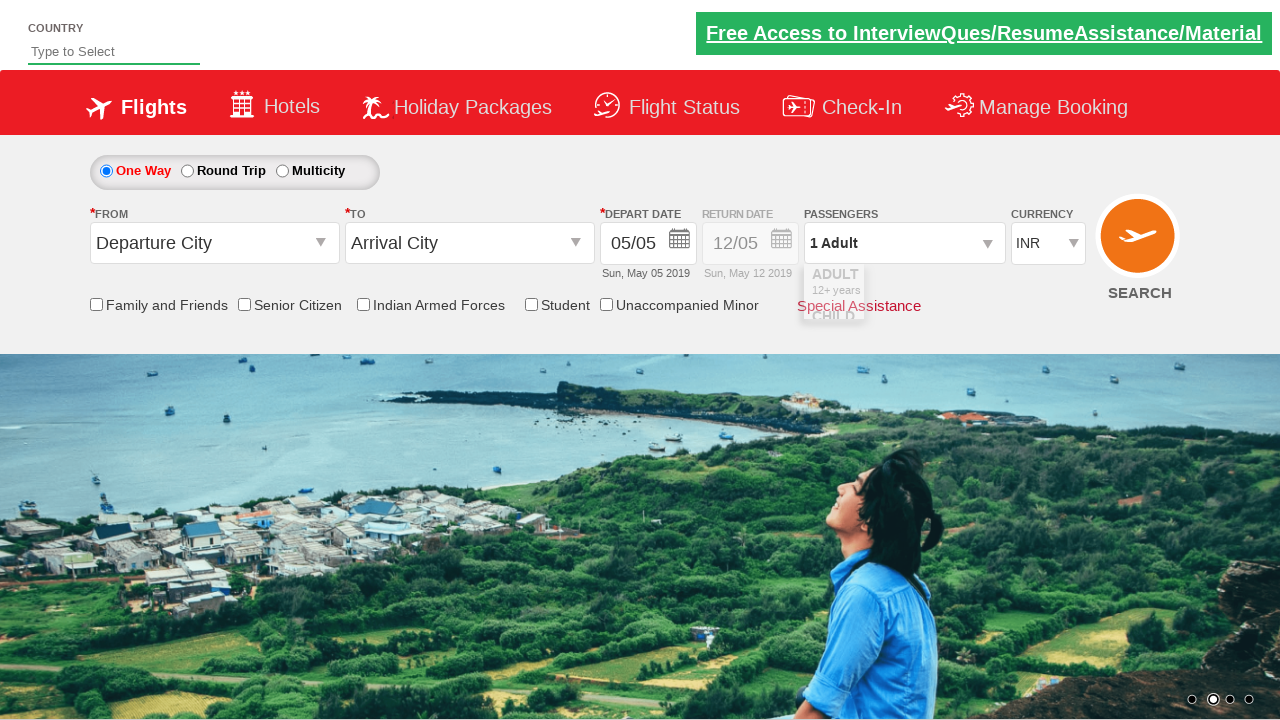

Waited for dropdown to be visible
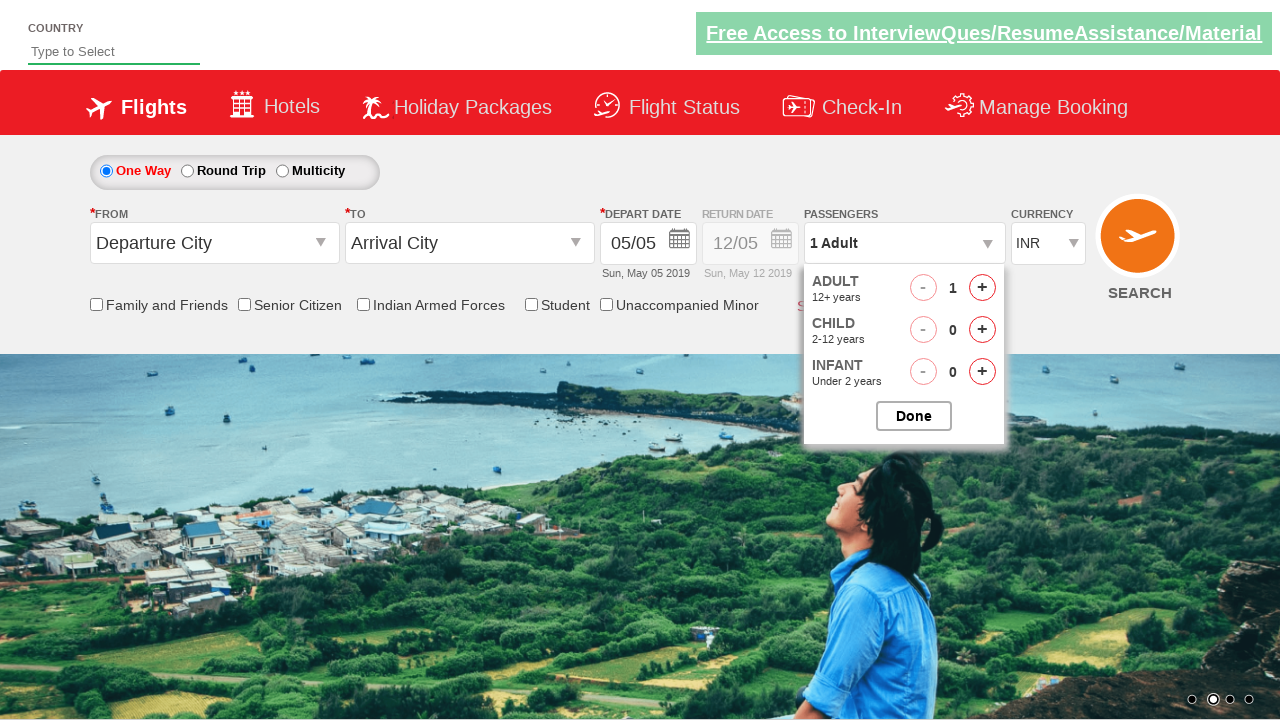

Incremented adult count (iteration 1 of 4) at (982, 288) on #hrefIncAdt
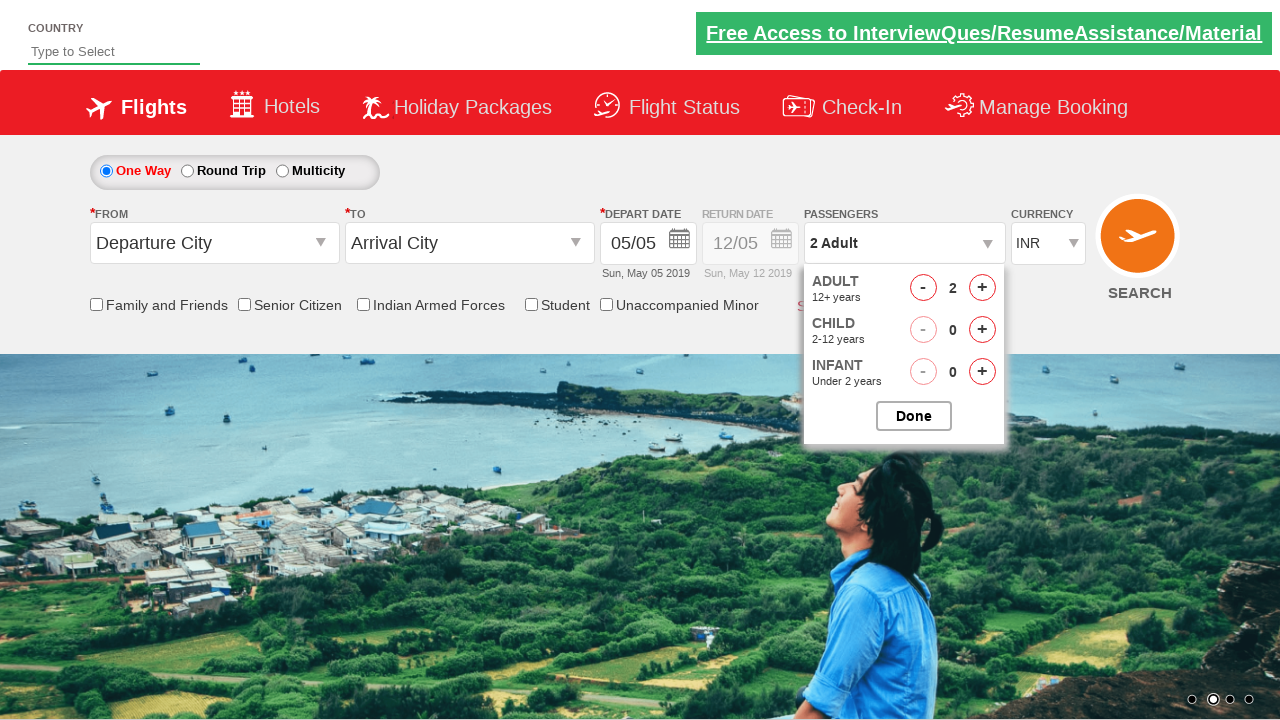

Incremented adult count (iteration 2 of 4) at (982, 288) on #hrefIncAdt
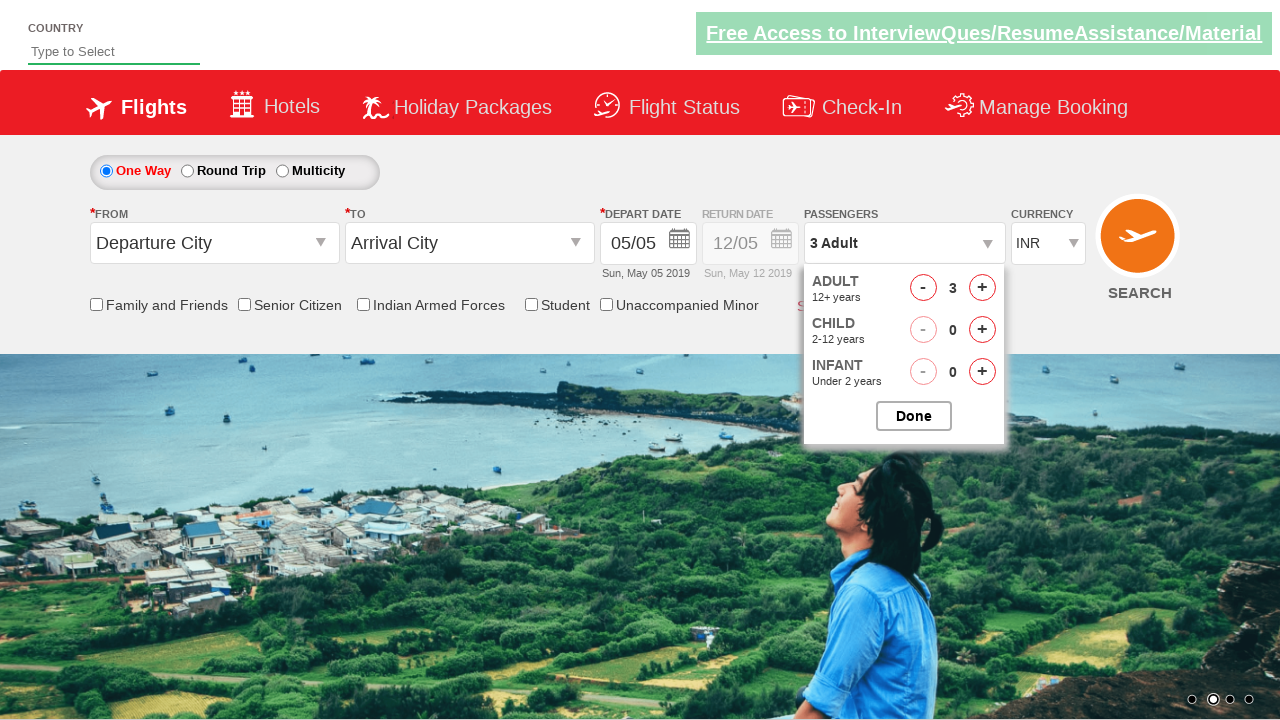

Incremented adult count (iteration 3 of 4) at (982, 288) on #hrefIncAdt
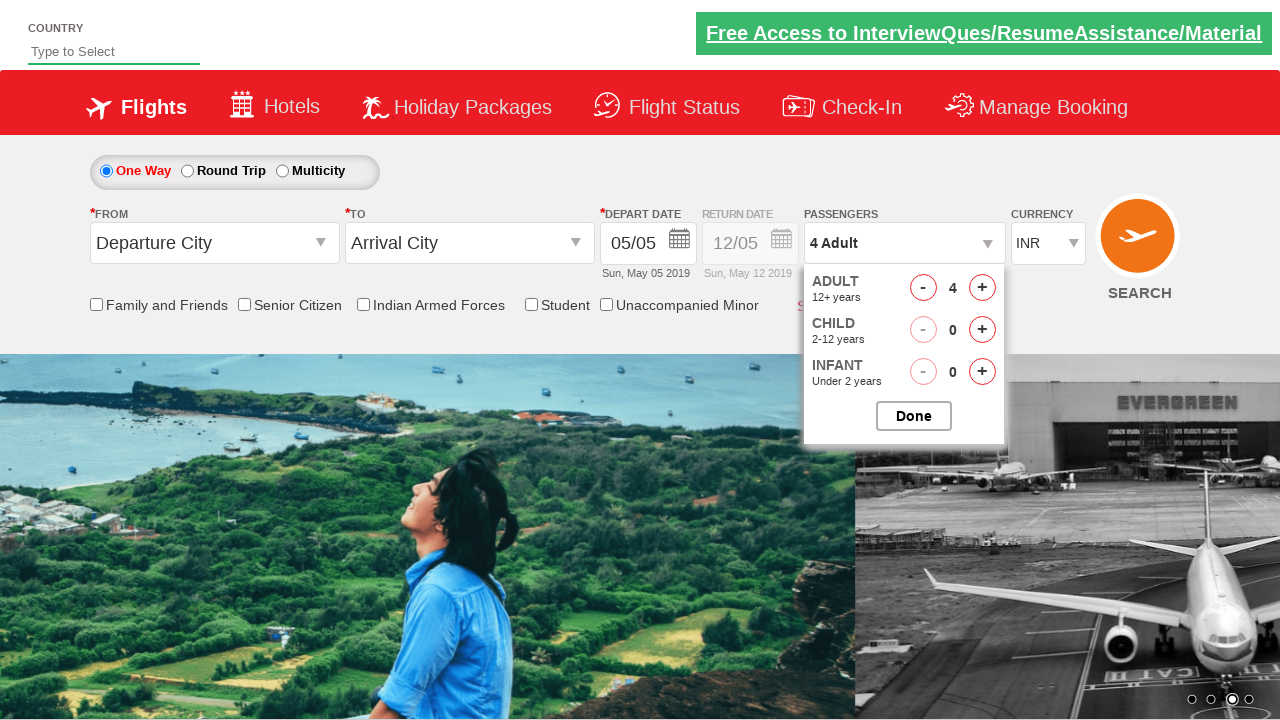

Incremented adult count (iteration 4 of 4) at (982, 288) on #hrefIncAdt
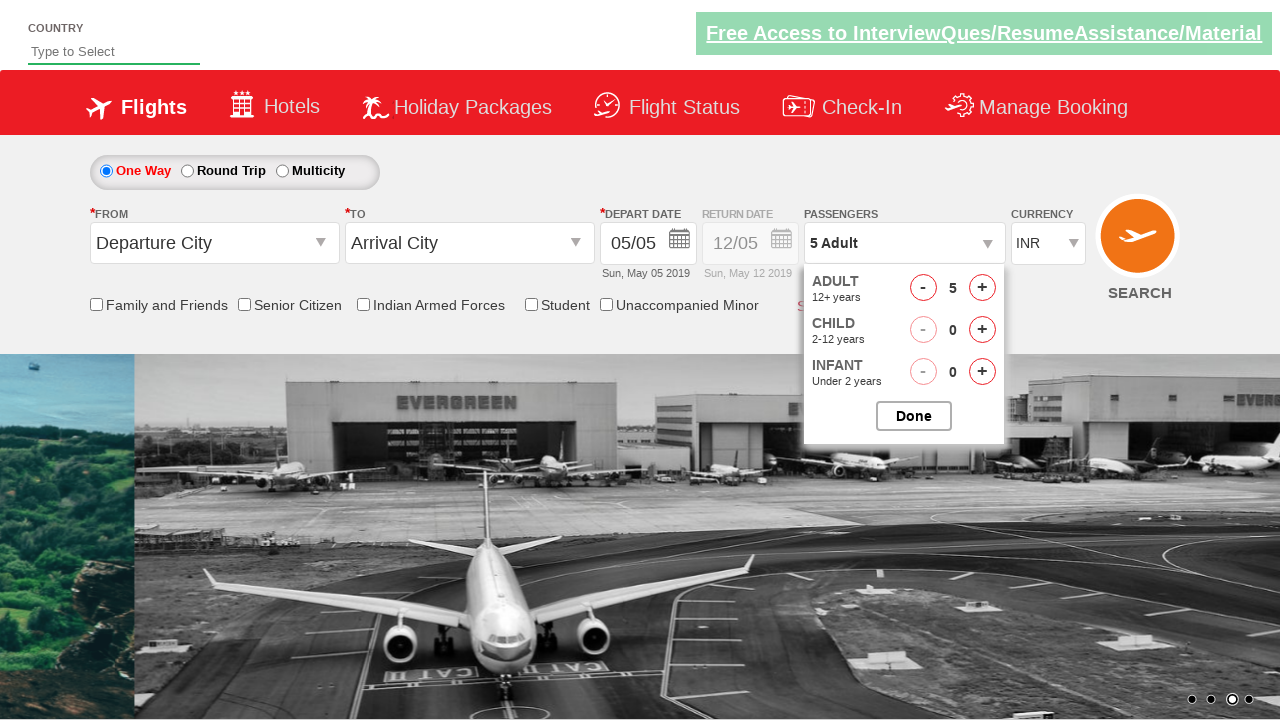

Closed the passenger options dropdown at (914, 416) on #btnclosepaxoption
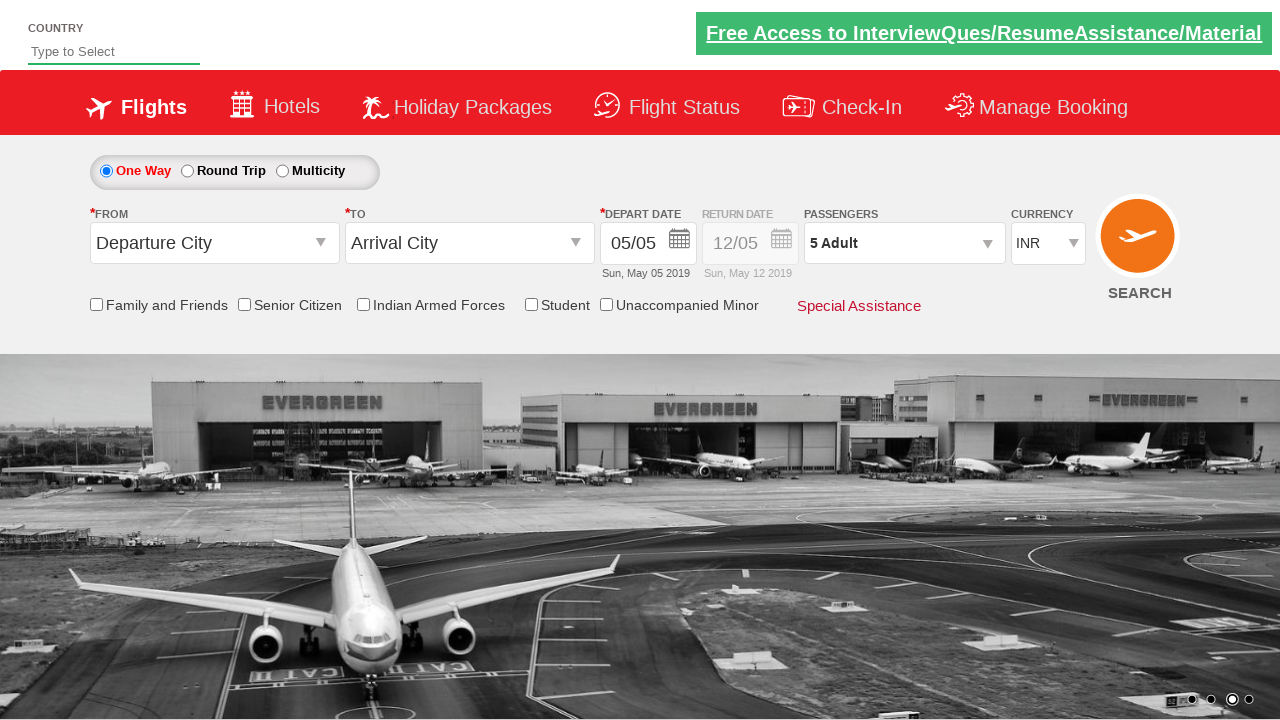

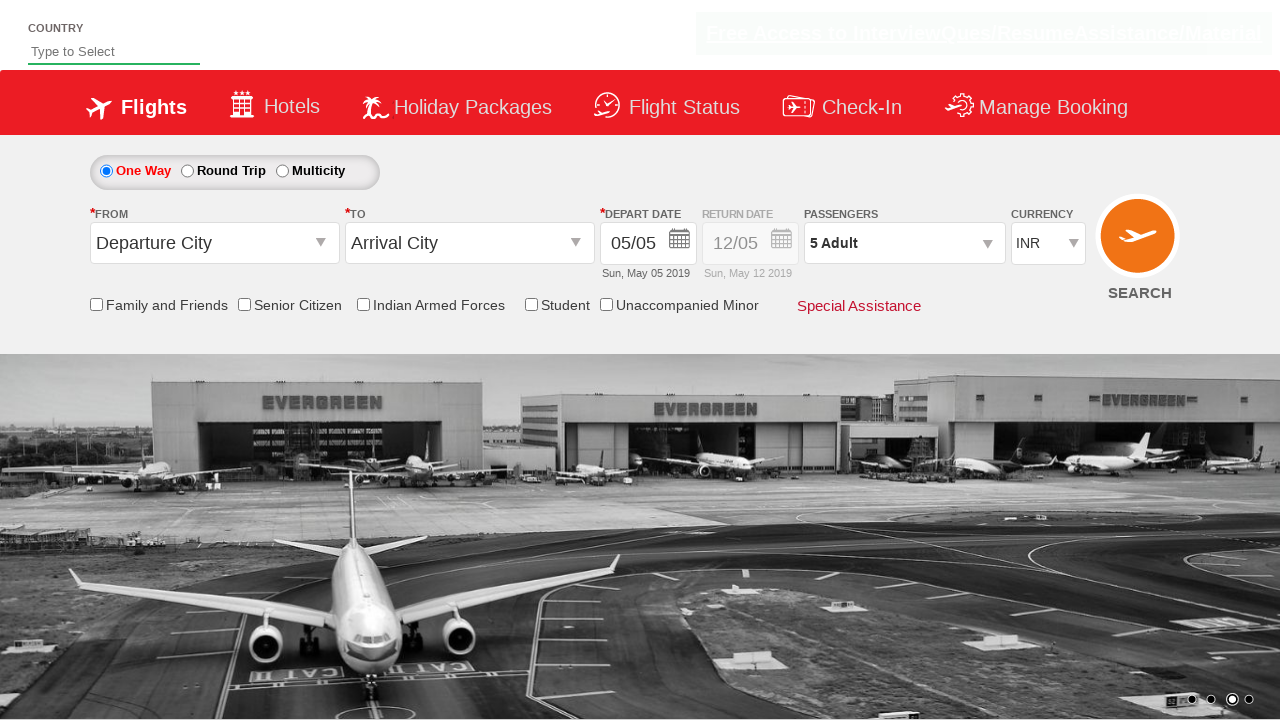